Tests country selection functionality on a registration form by clicking the country dropdown, searching for "India", and selecting it from the results.

Starting URL: https://demo.automationtesting.in/Register.html

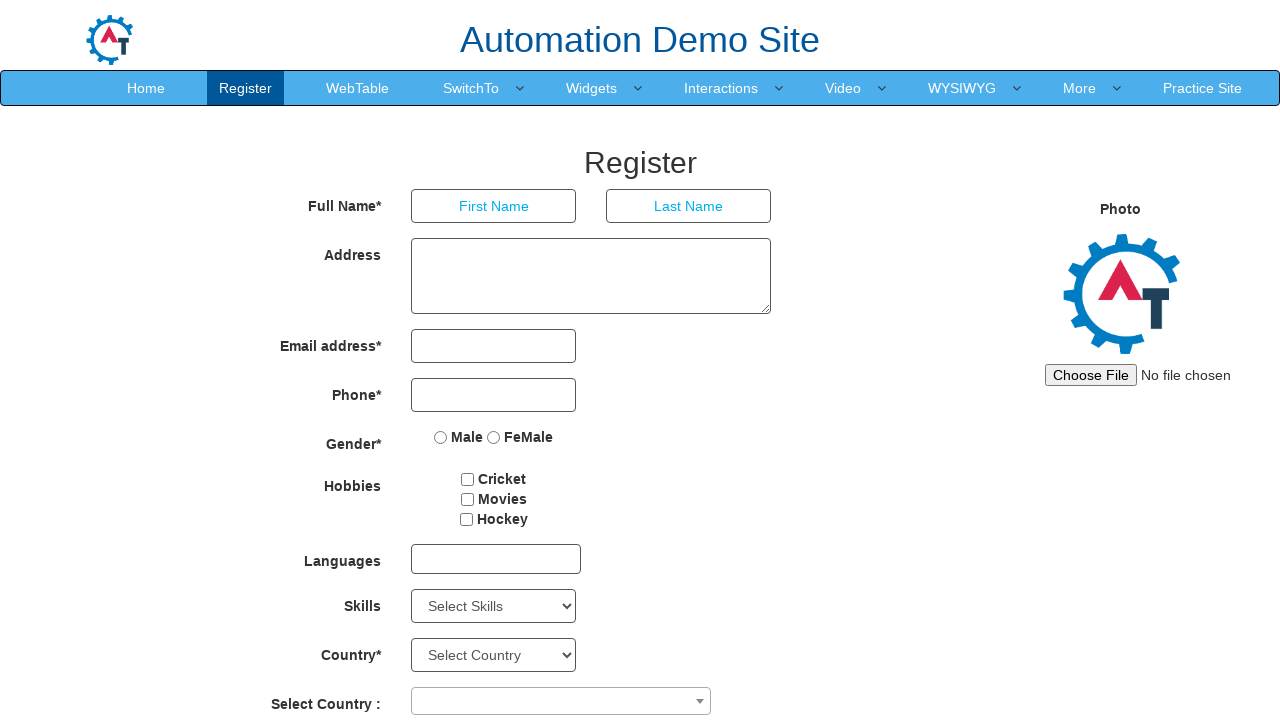

Clicked on the country dropdown to open select2 component at (561, 701) on span.select2-selection.select2-selection--single
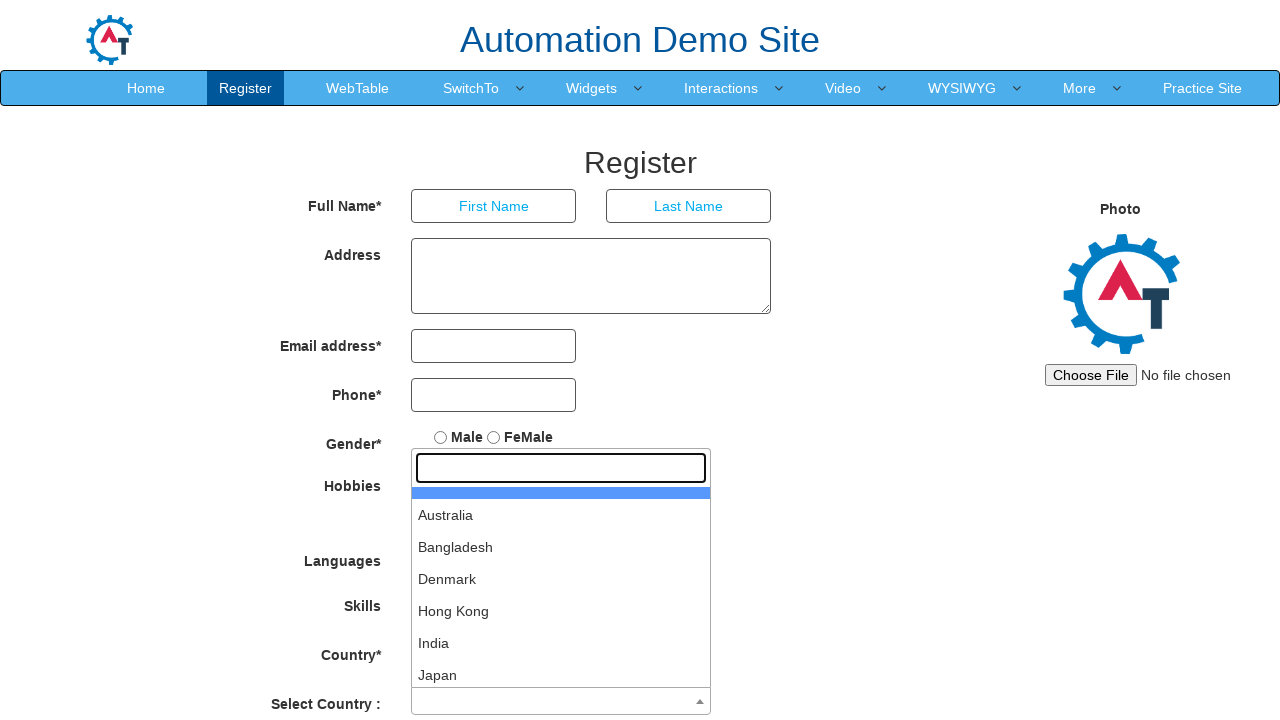

Filled search field with 'India' to filter country options on input.select2-search__field
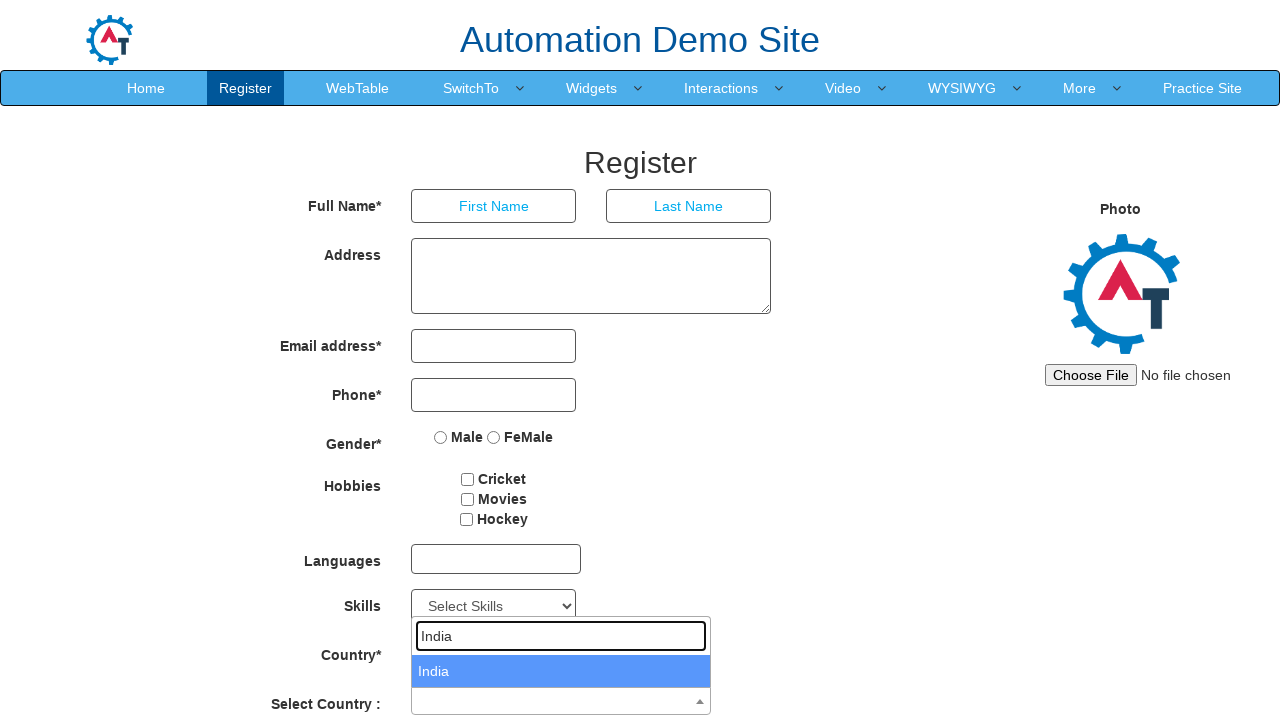

Selected India from the filtered dropdown results at (561, 671) on li:text('India')
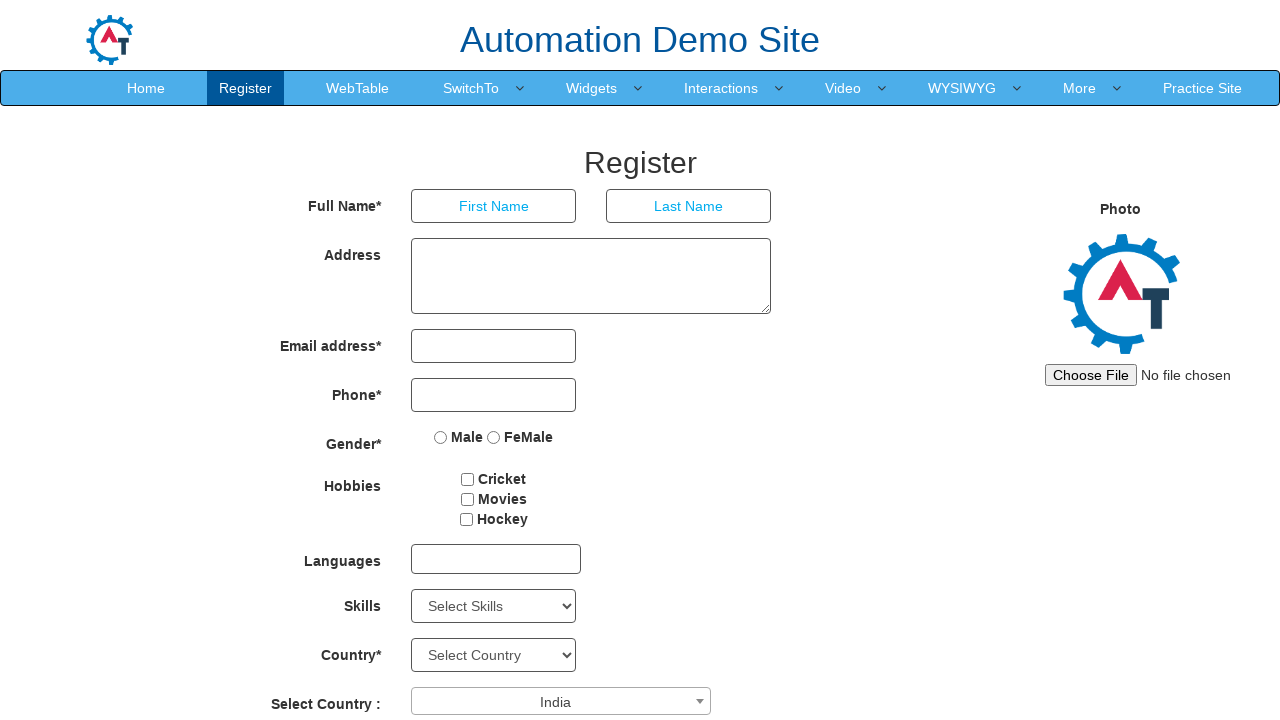

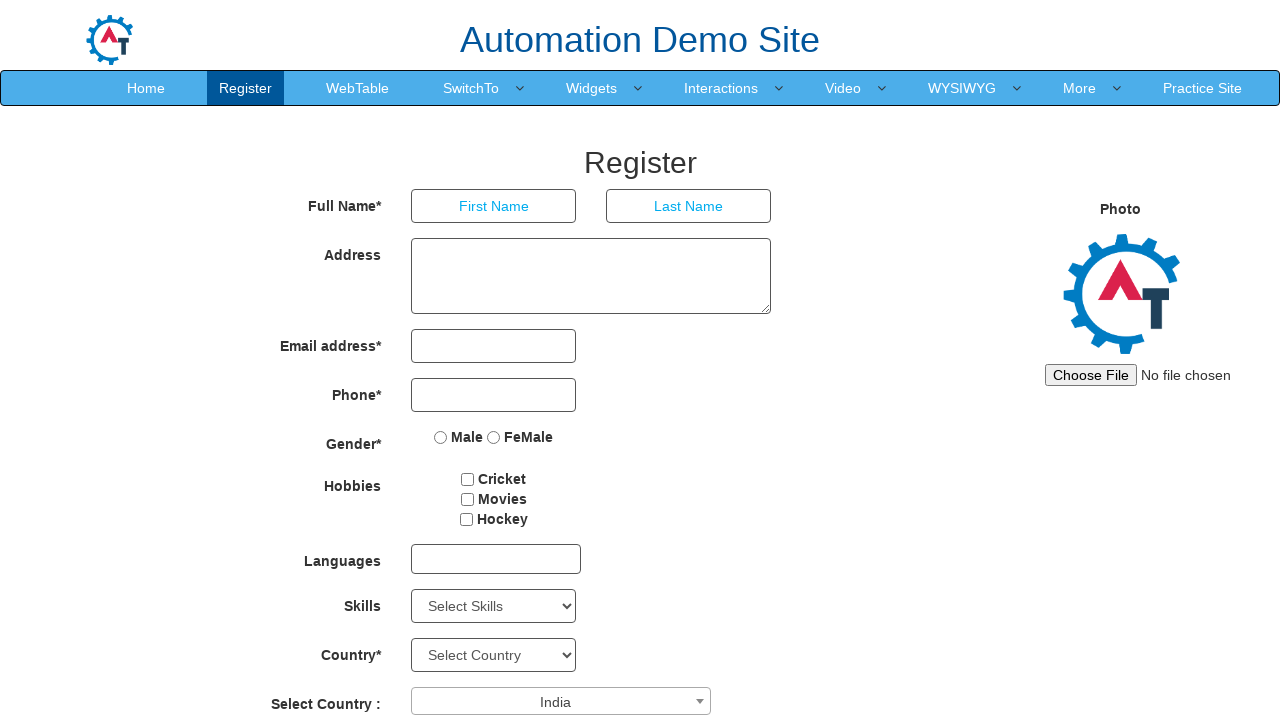